Fills out a practice form with personal information including name, email, gender, phone number, and date of birth

Starting URL: https://demoqa.com/automation-practice-form

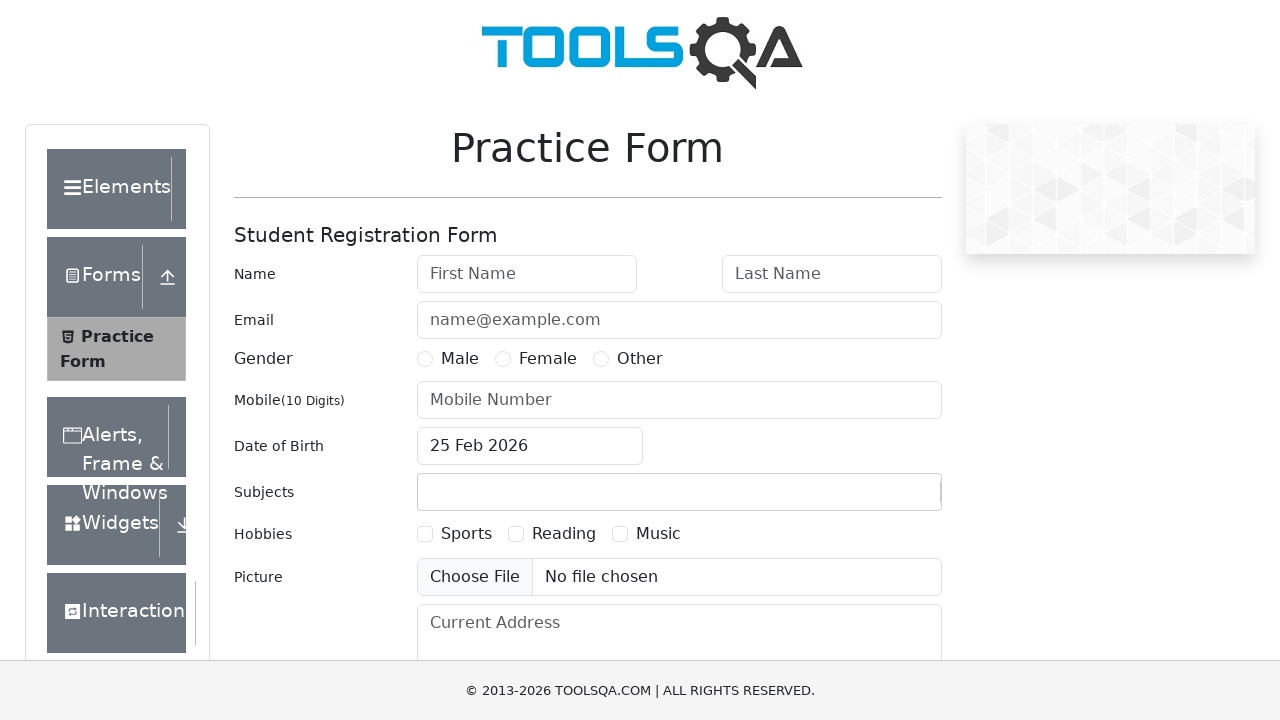

Filled first name field with 'balavignesh' on #firstName
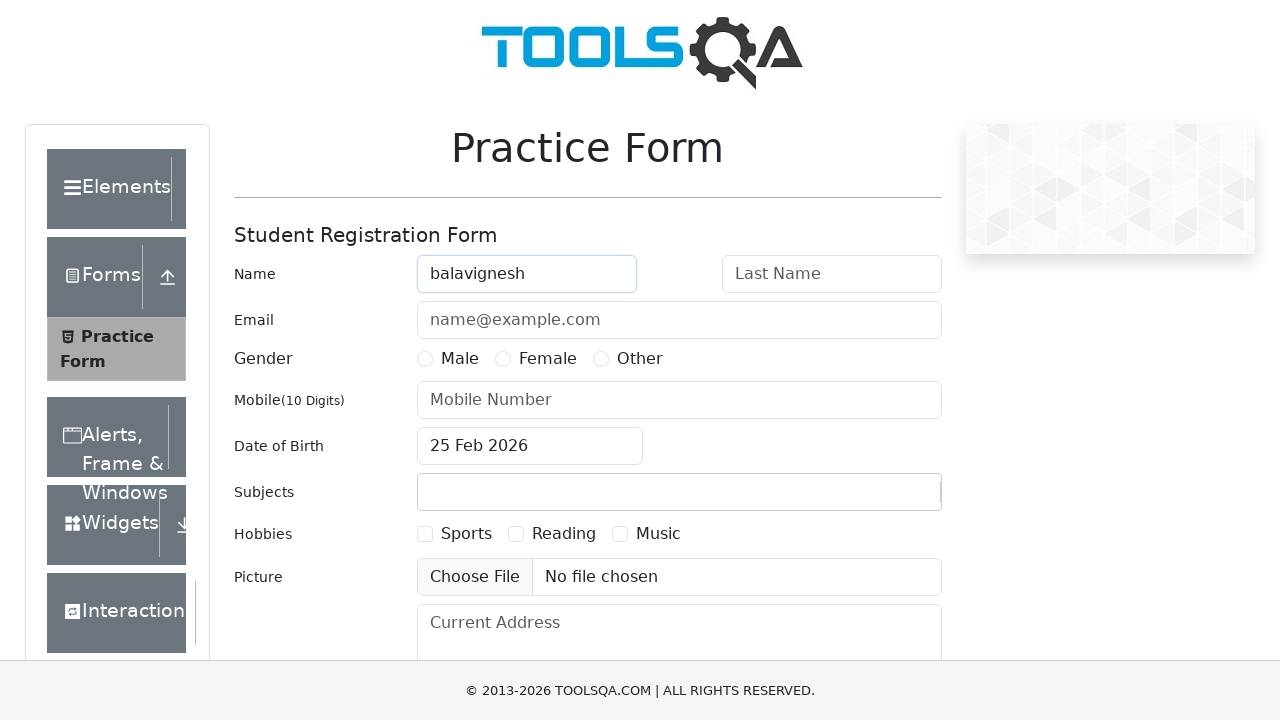

Filled last name field with 'rajasekar' on #lastName
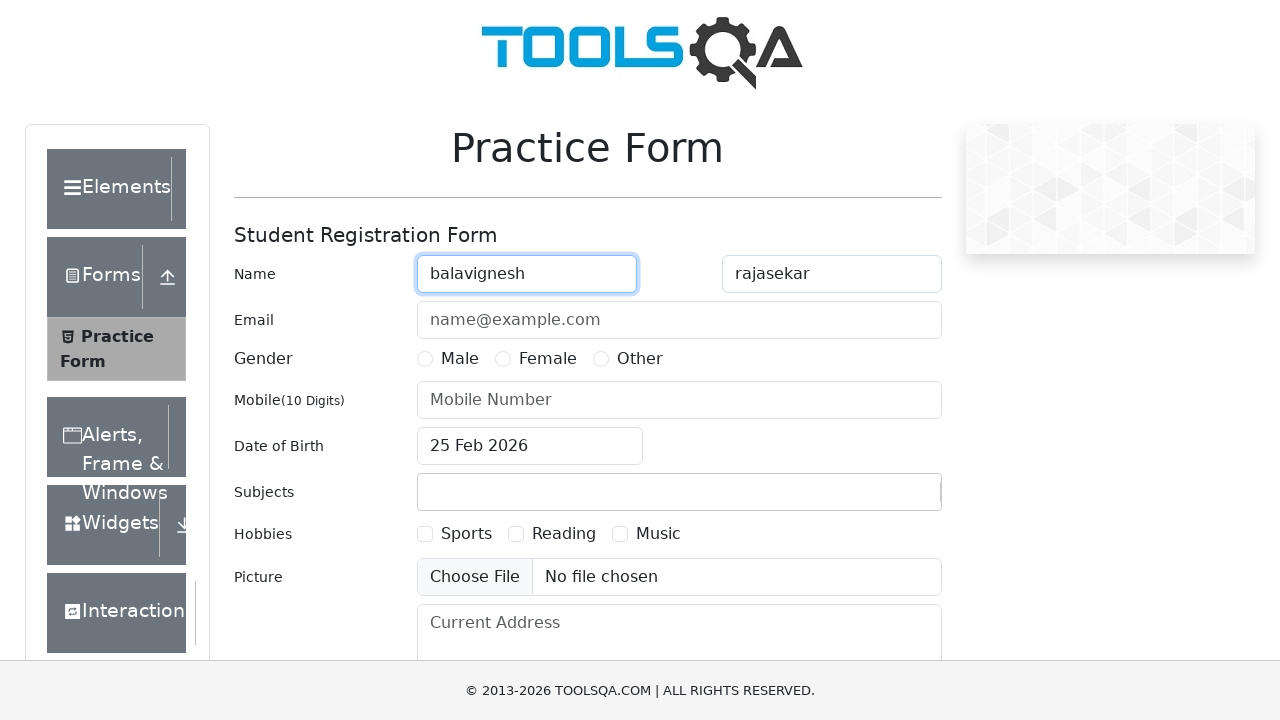

Filled email field with 'testuser2024@example.com' on #userEmail
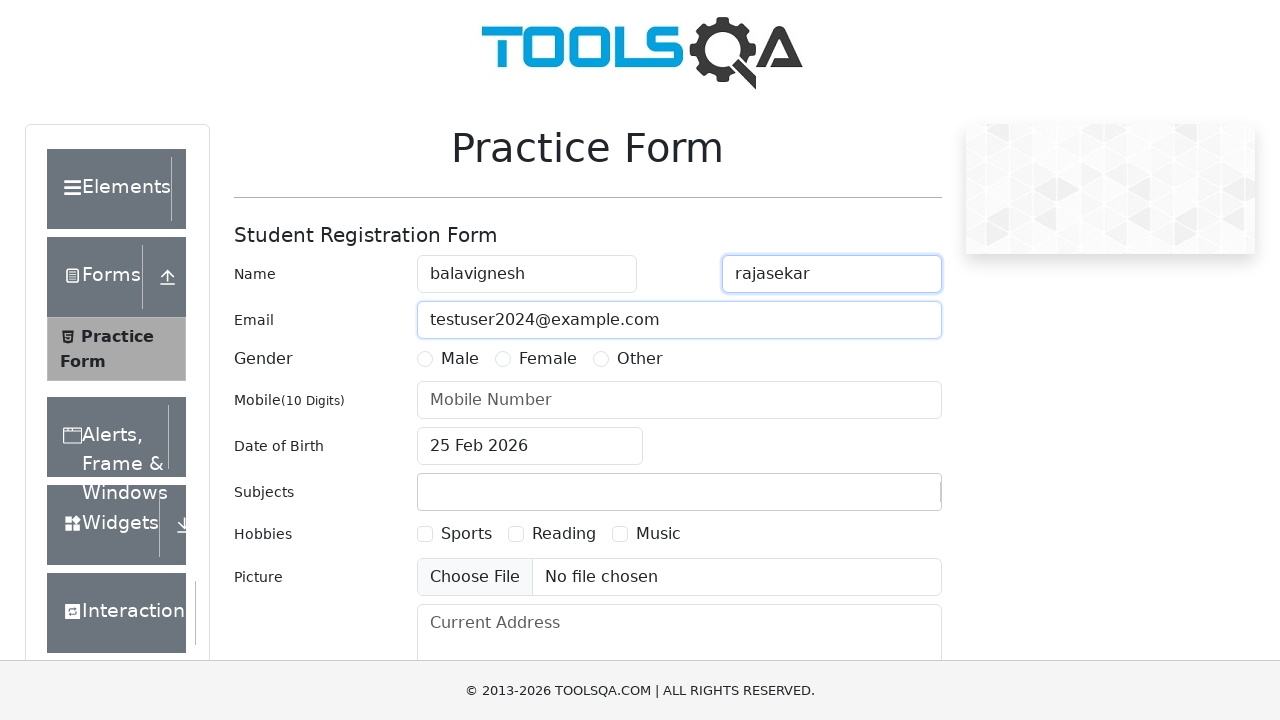

Selected male gender option at (460, 359) on label[for='gender-radio-1']
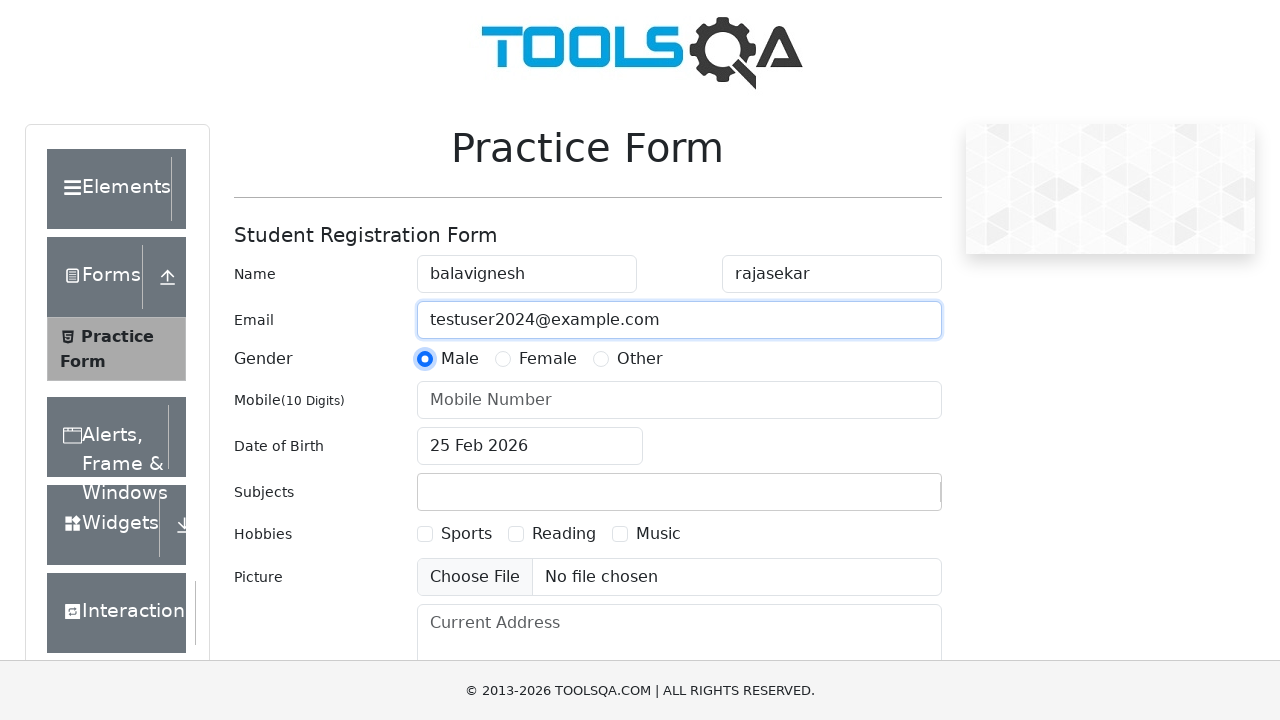

Filled phone number field with '8825559375' on #userNumber
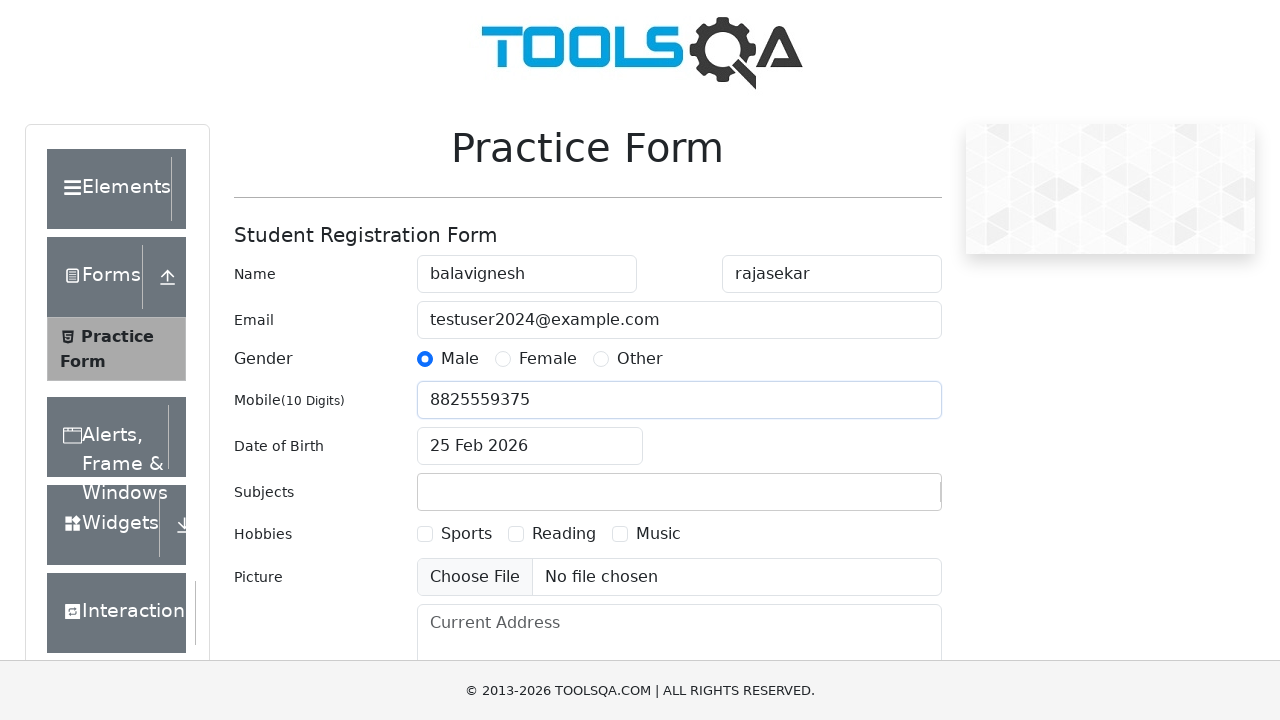

Clicked date of birth input to open date picker at (530, 446) on #dateOfBirthInput
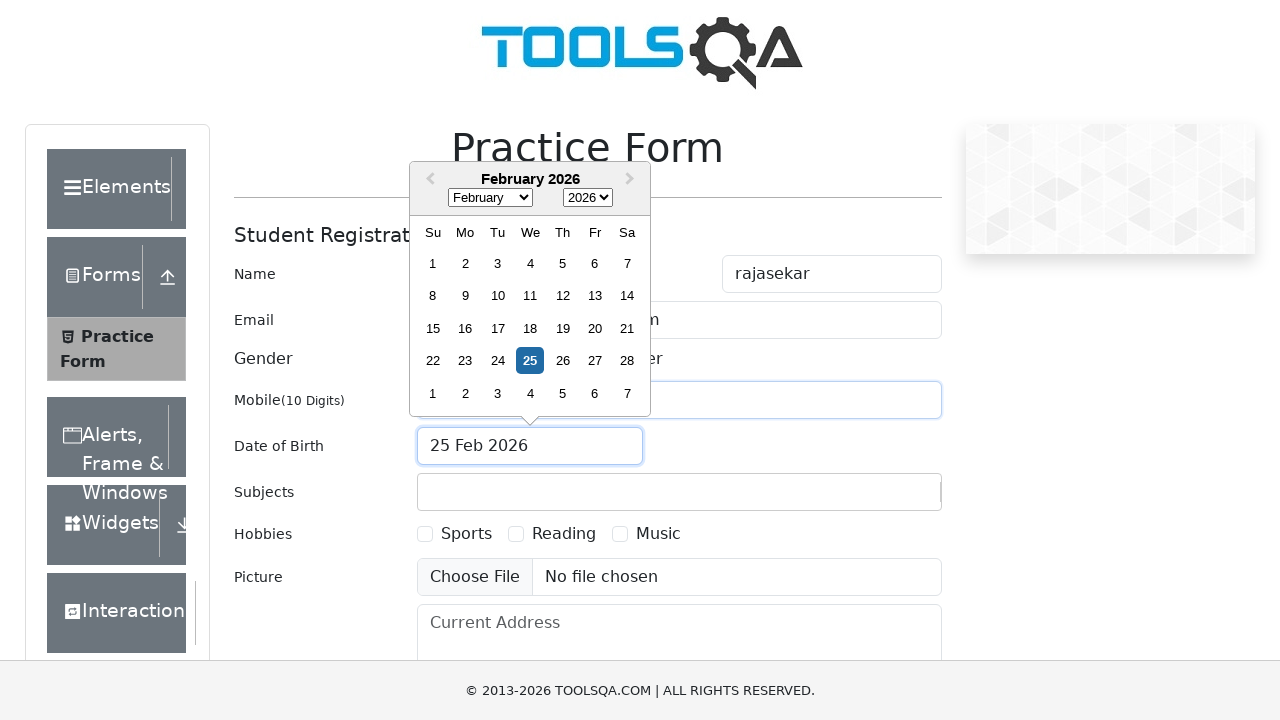

Selected April (month 3) from date picker dropdown on //div[@id='dateOfBirth']//select[contains(@class, 'react-datepicker__month-selec
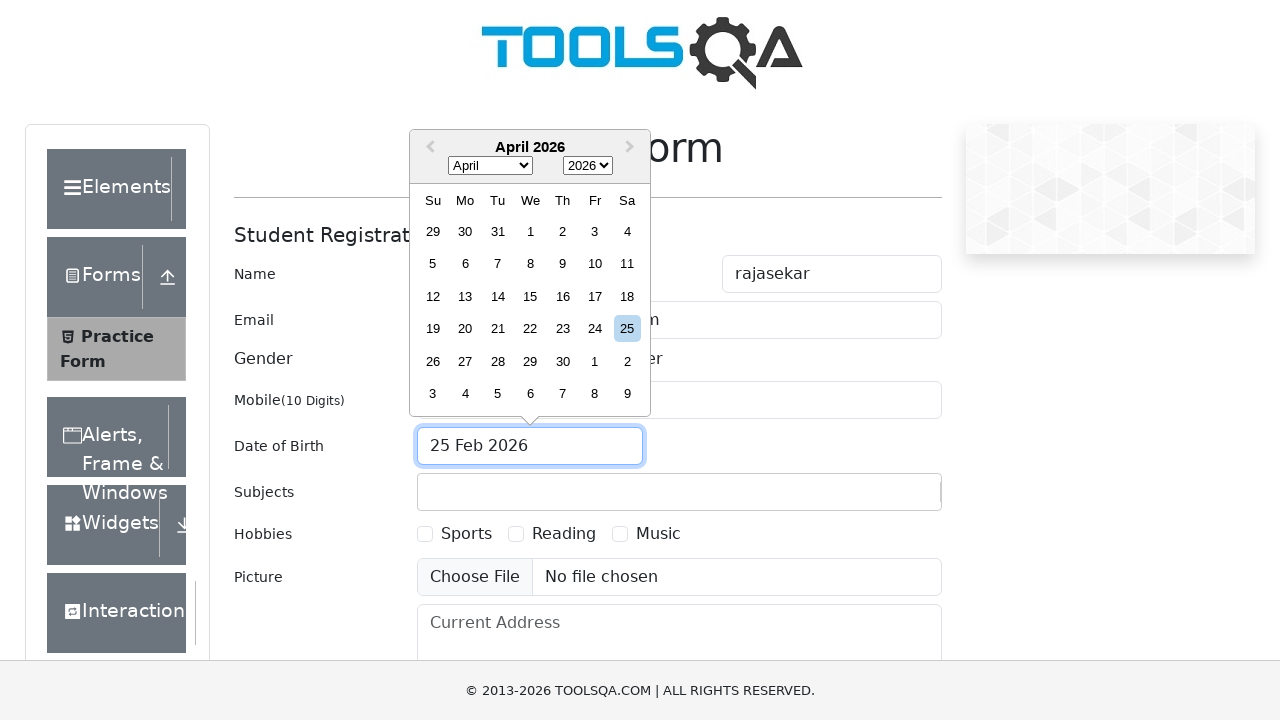

Selected year 1999 from date picker dropdown on //div[@id='dateOfBirth']//select[contains(@class, 'react-datepicker__year-select
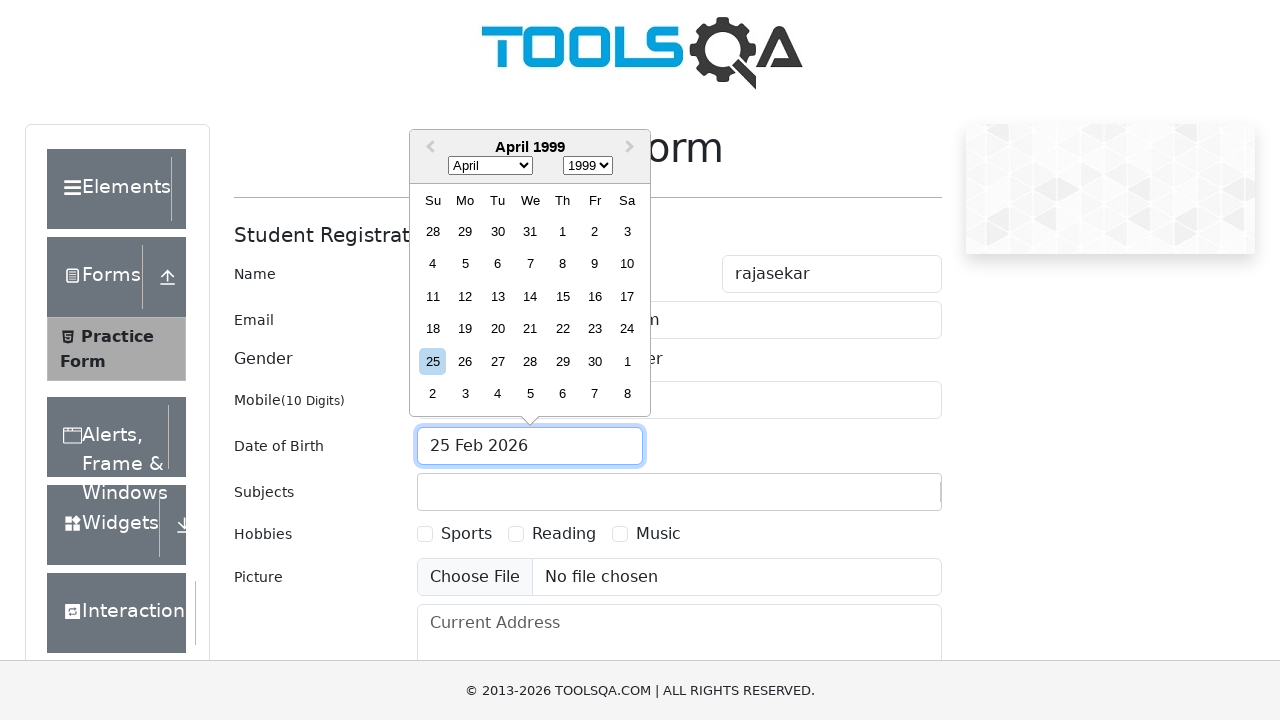

Selected day 27 from date picker calendar at (498, 361) on xpath=//div[contains(@class, 'react-datepicker__day') and text()='27' and not(co
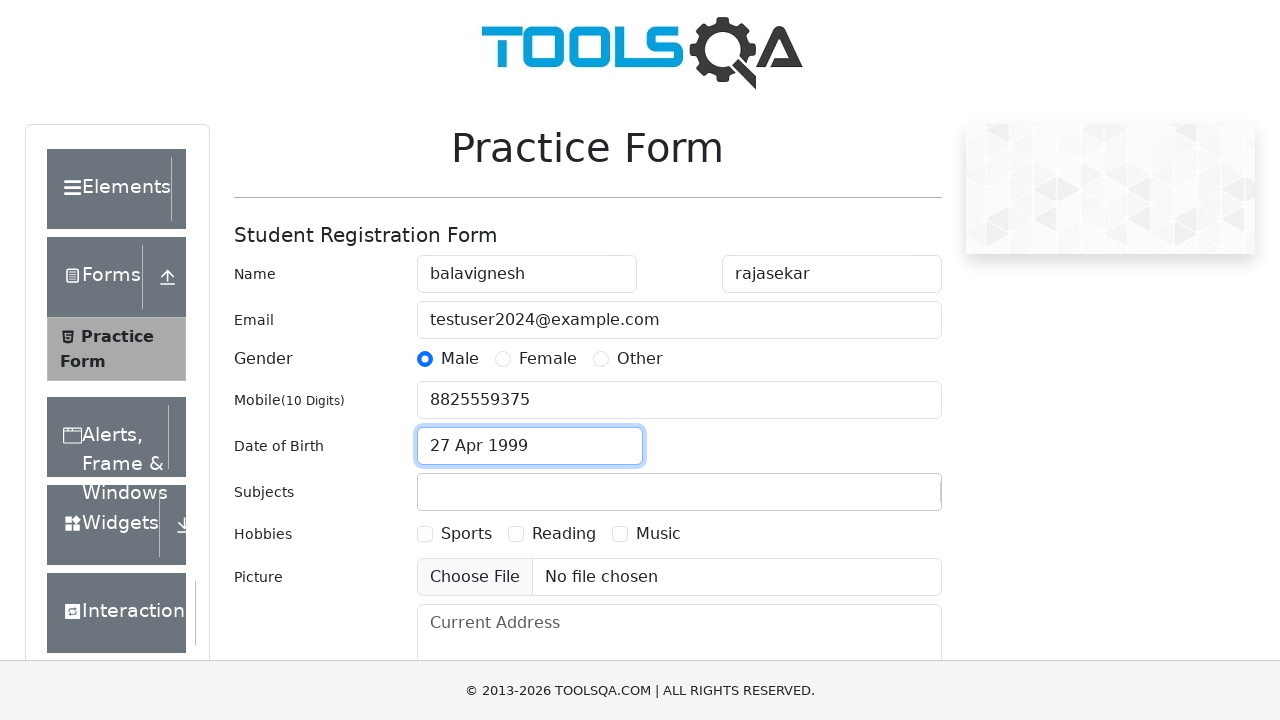

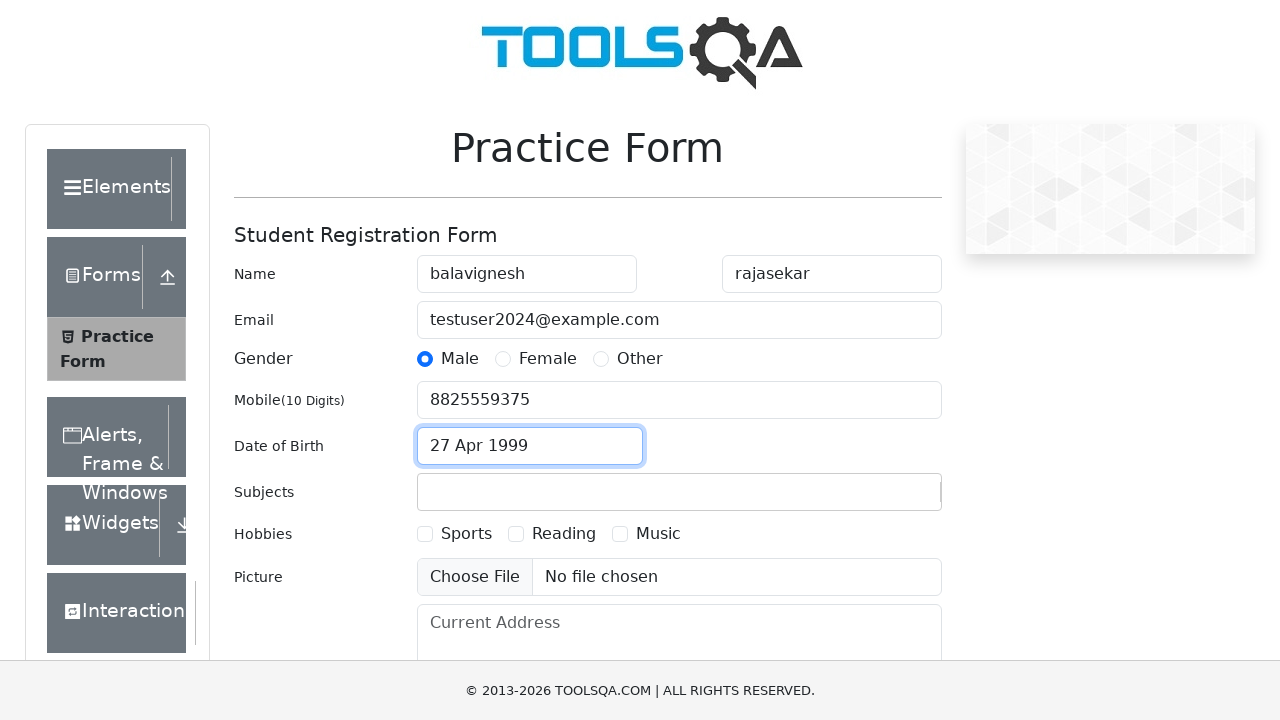